Tests window/tab handling by opening a new window via a link click, switching between the original and new window, and verifying the title and header text on both windows.

Starting URL: https://the-internet.herokuapp.com/windows

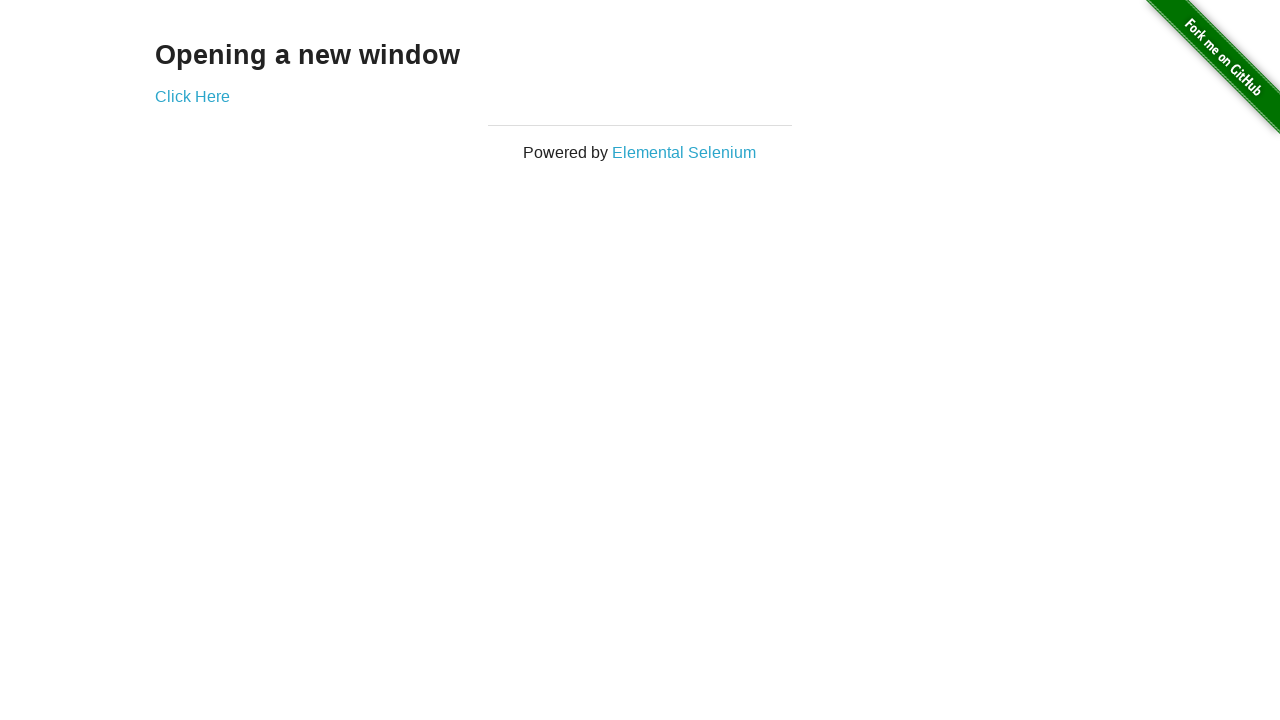

Retrieved header text from first page
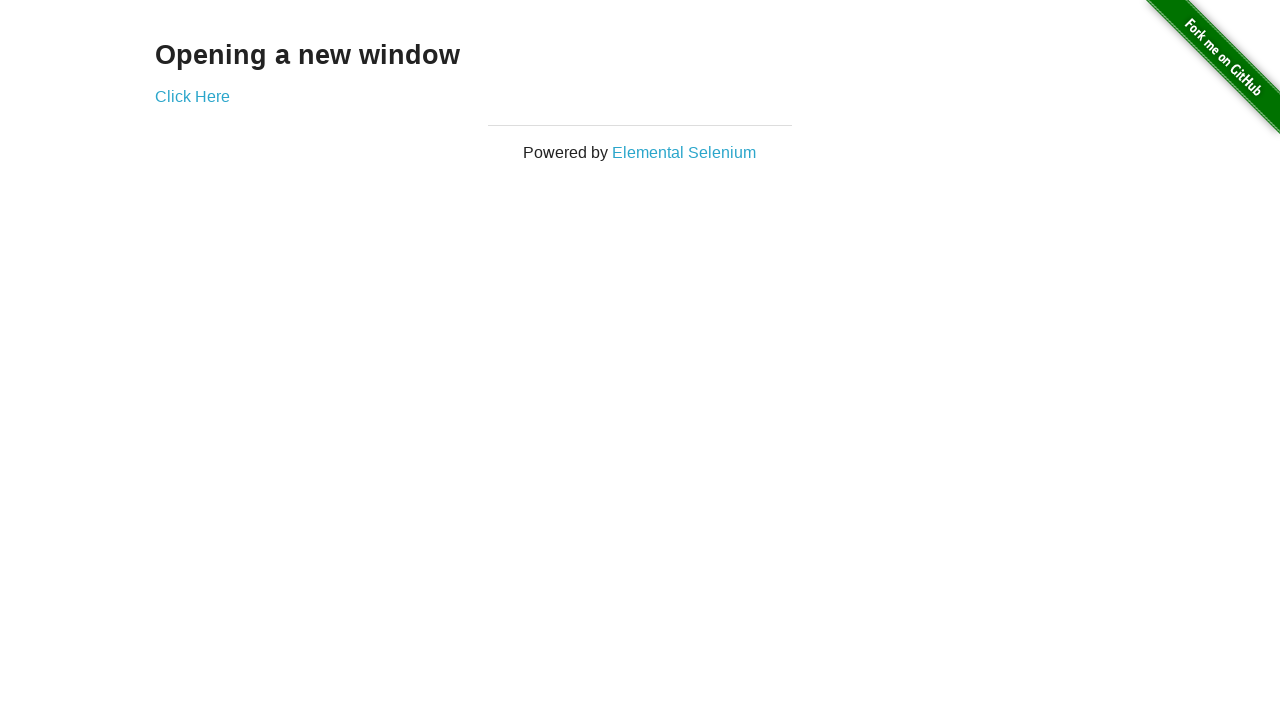

Asserted header text is 'Opening a new window'
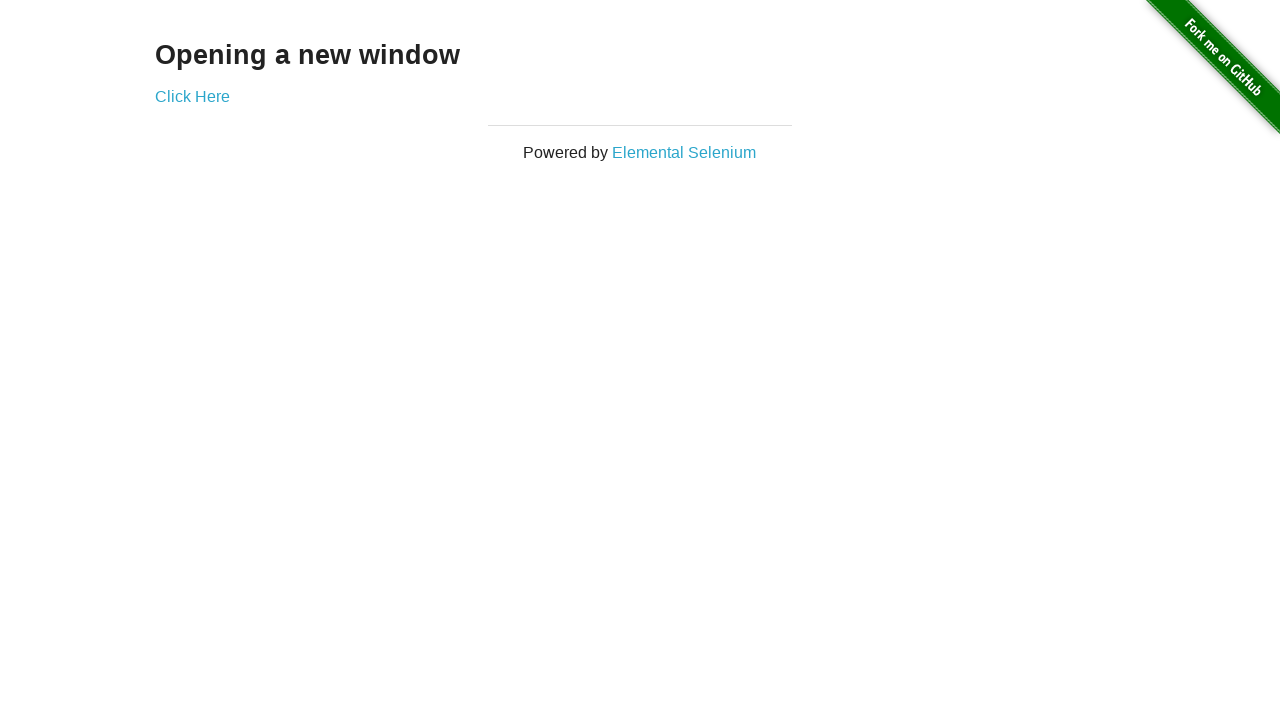

Asserted page title is 'The Internet'
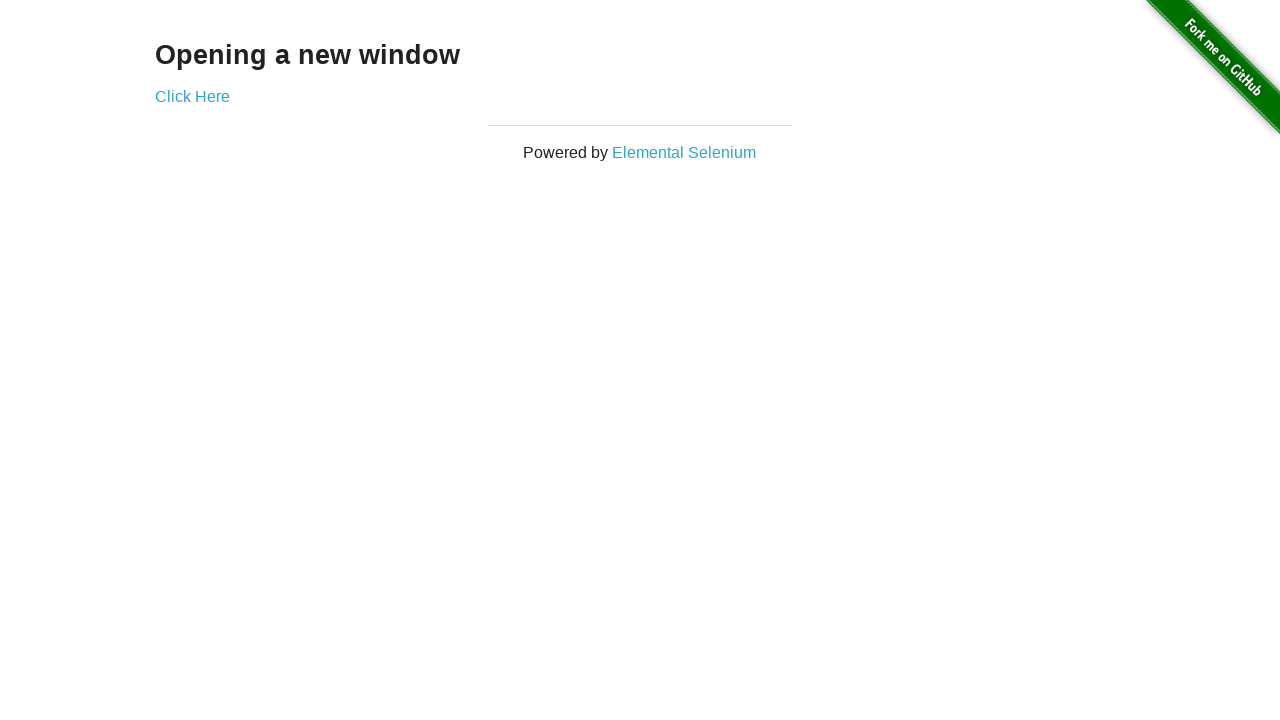

Clicked 'Click Here' link to open new window at (192, 96) on xpath=//a[.='Click Here']
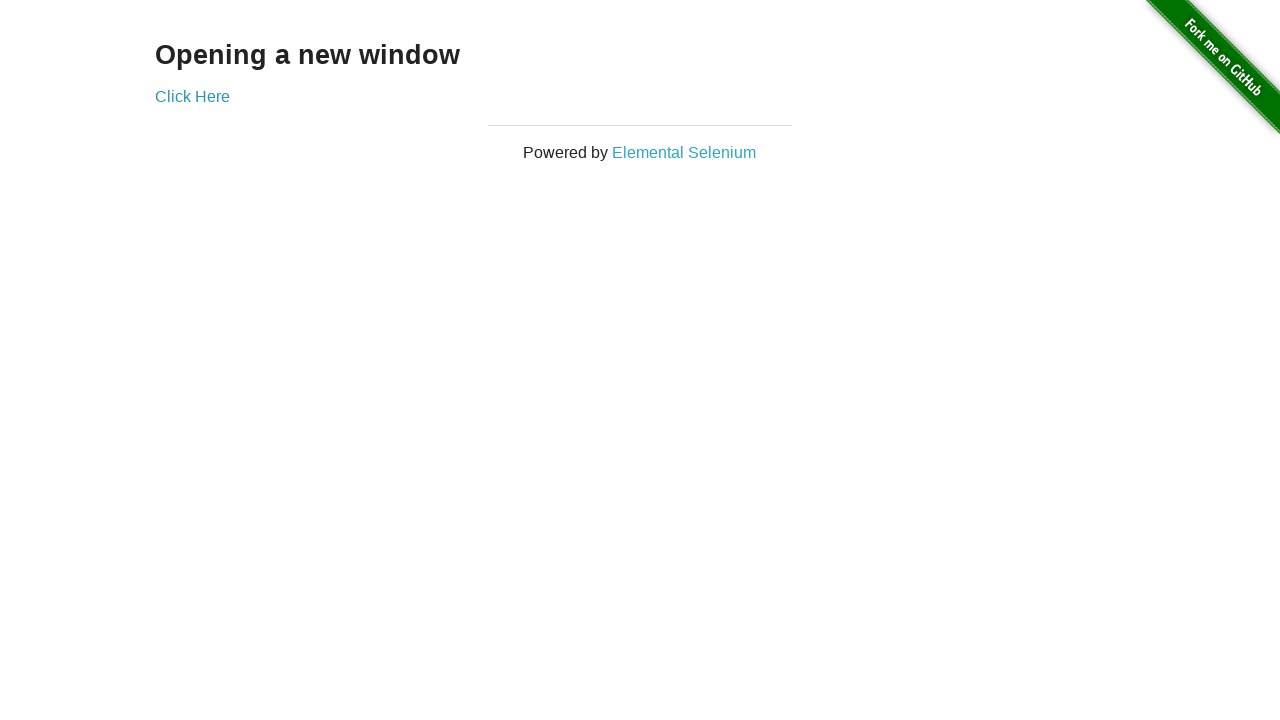

Captured new window/tab reference
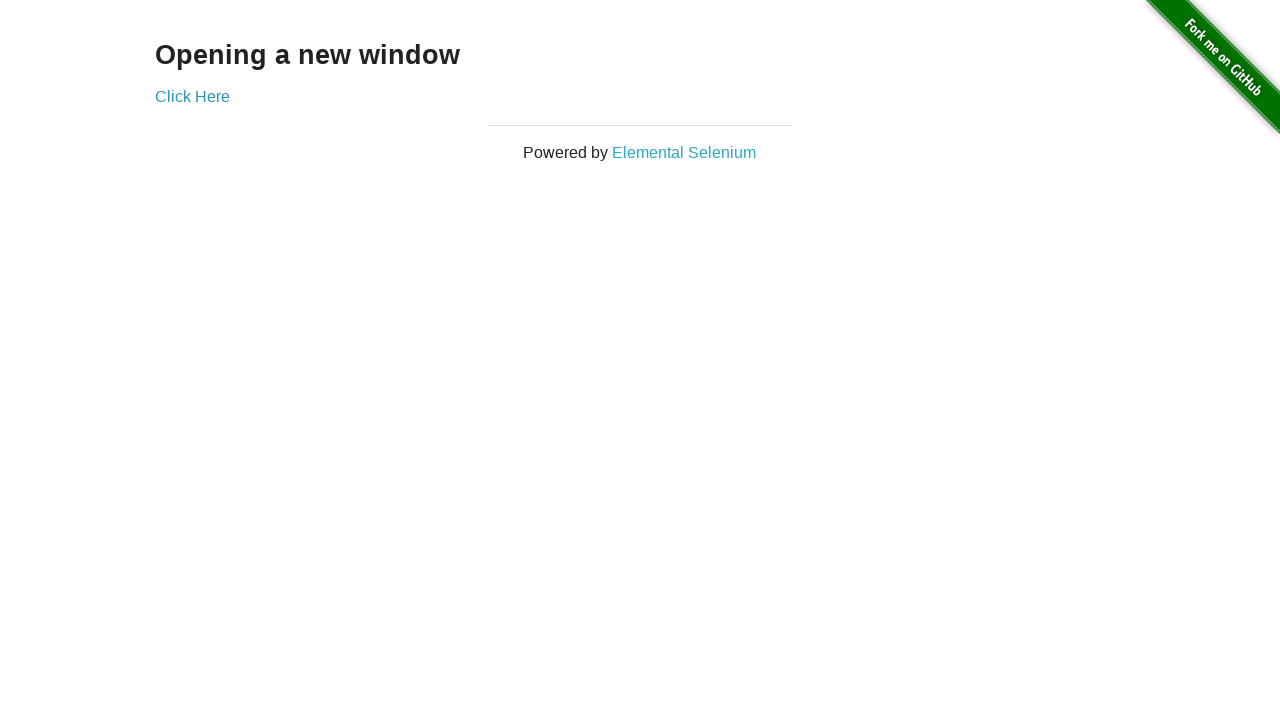

Waited for new page to load
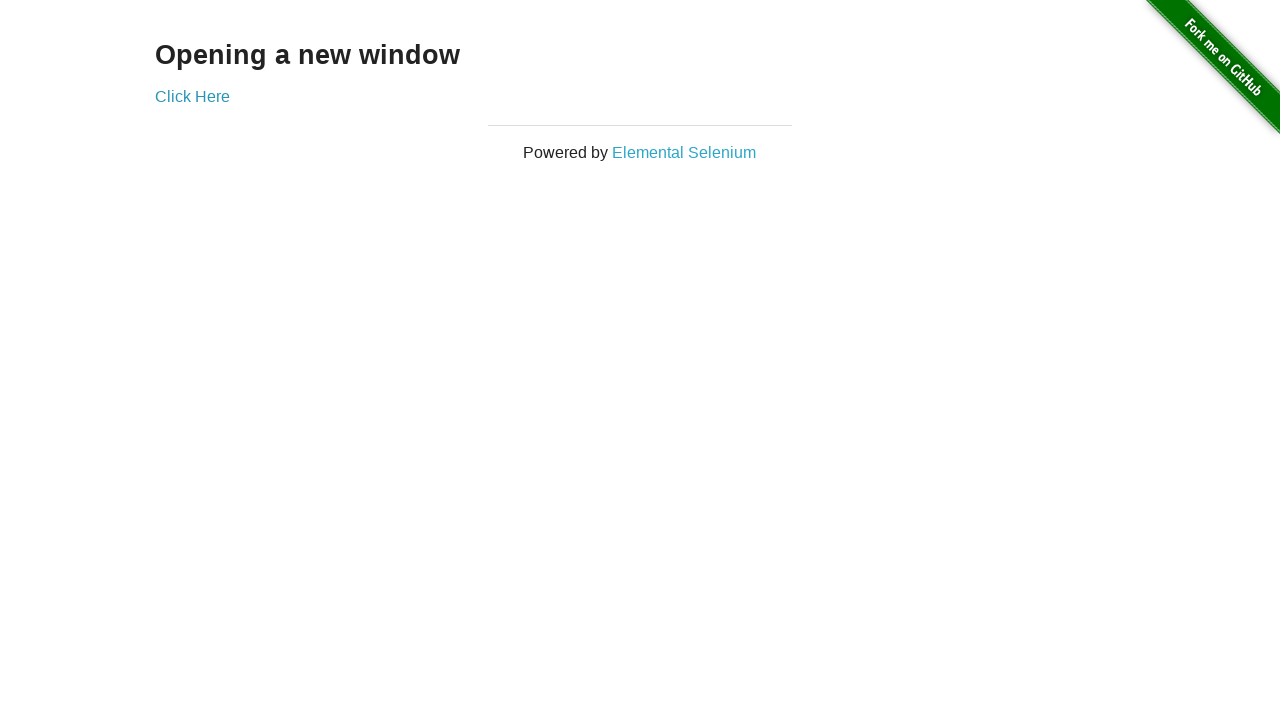

Asserted new window title is 'New Window'
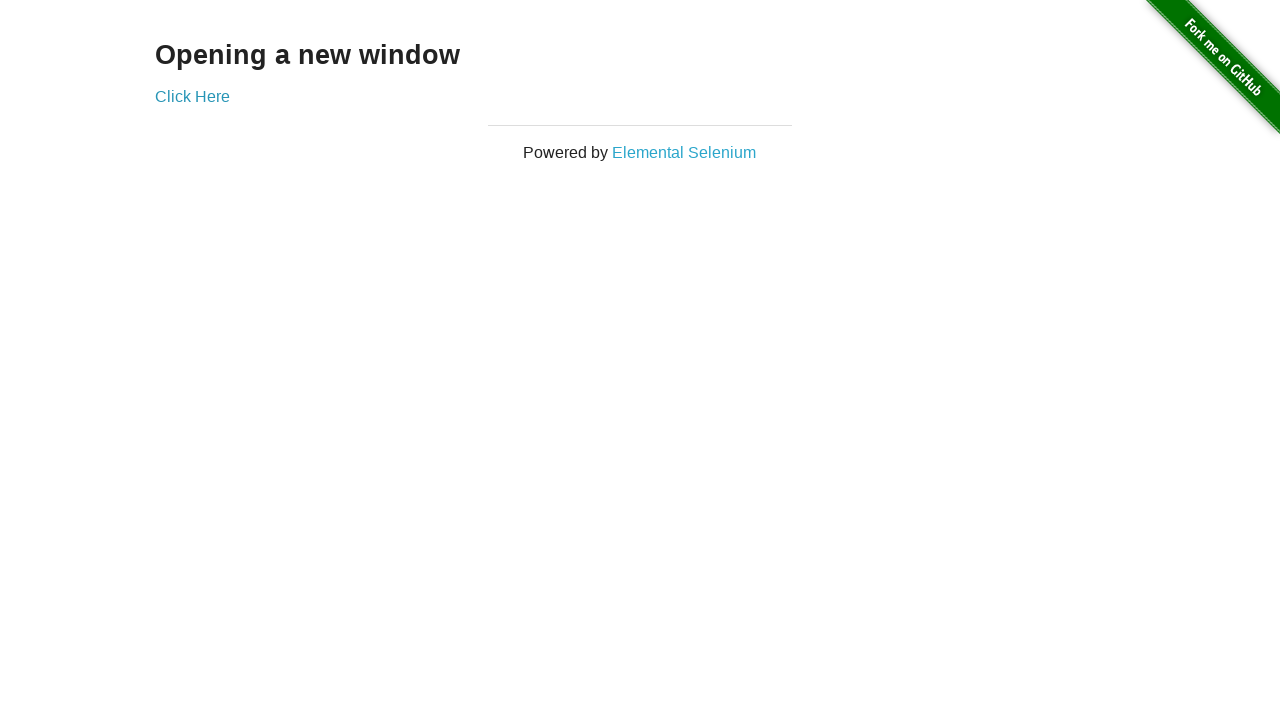

Retrieved 'New Window' header text from new page
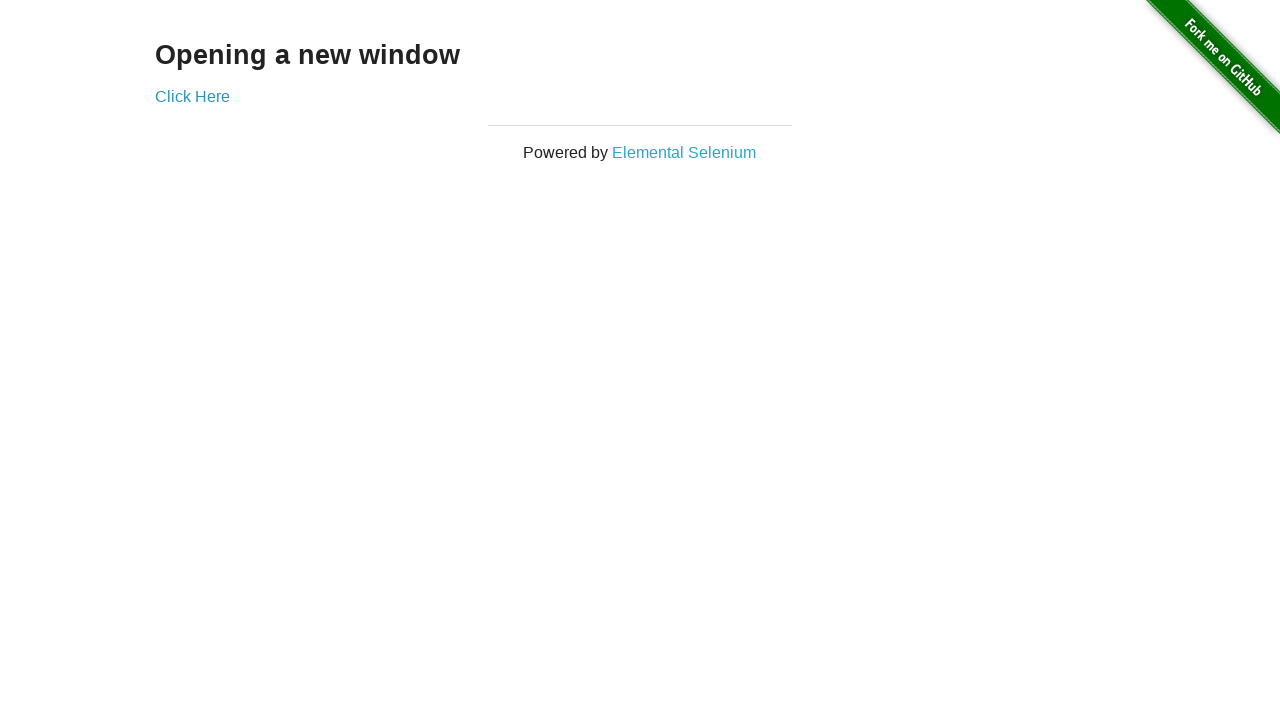

Asserted new page header text is 'New Window'
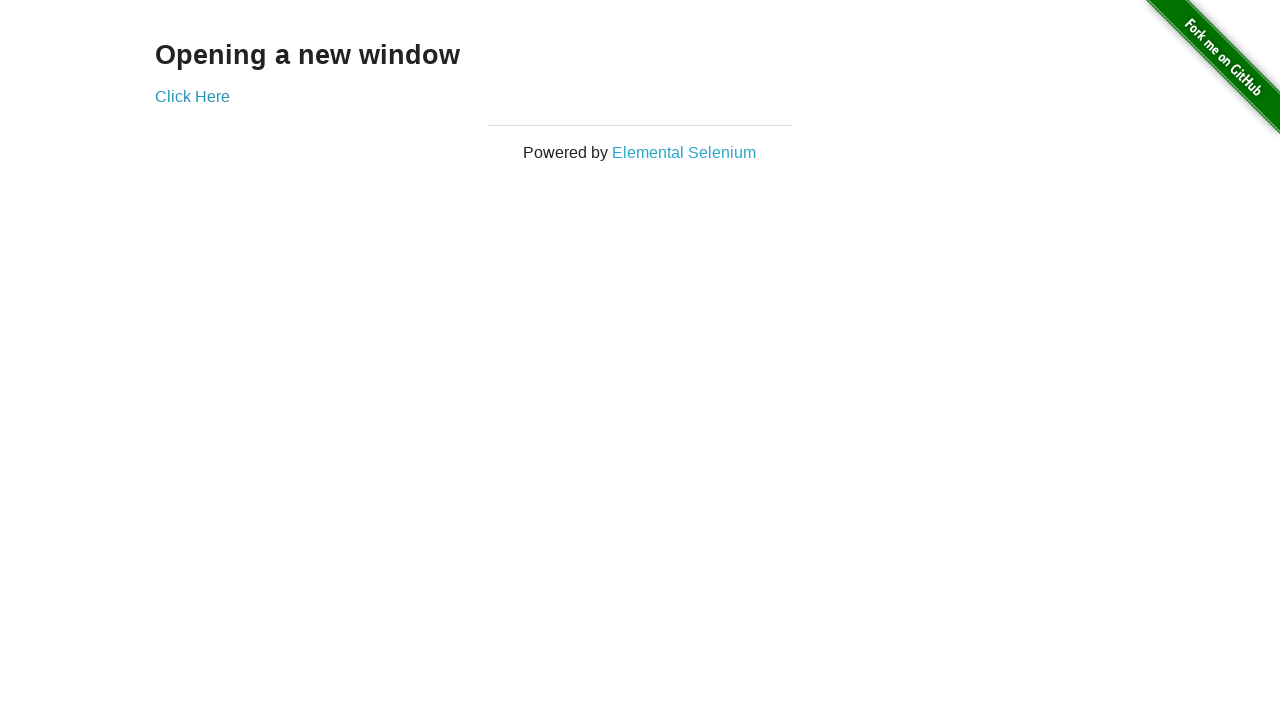

Switched to original window (window 1)
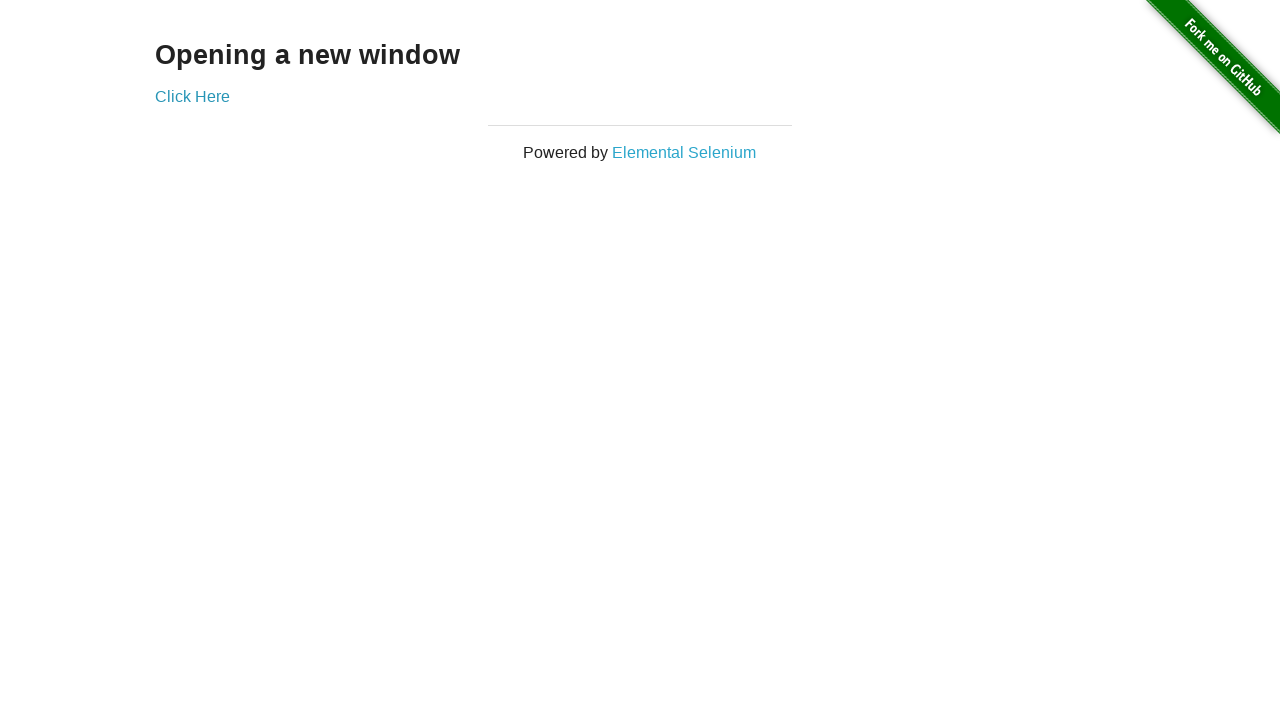

Asserted original window title is 'The Internet'
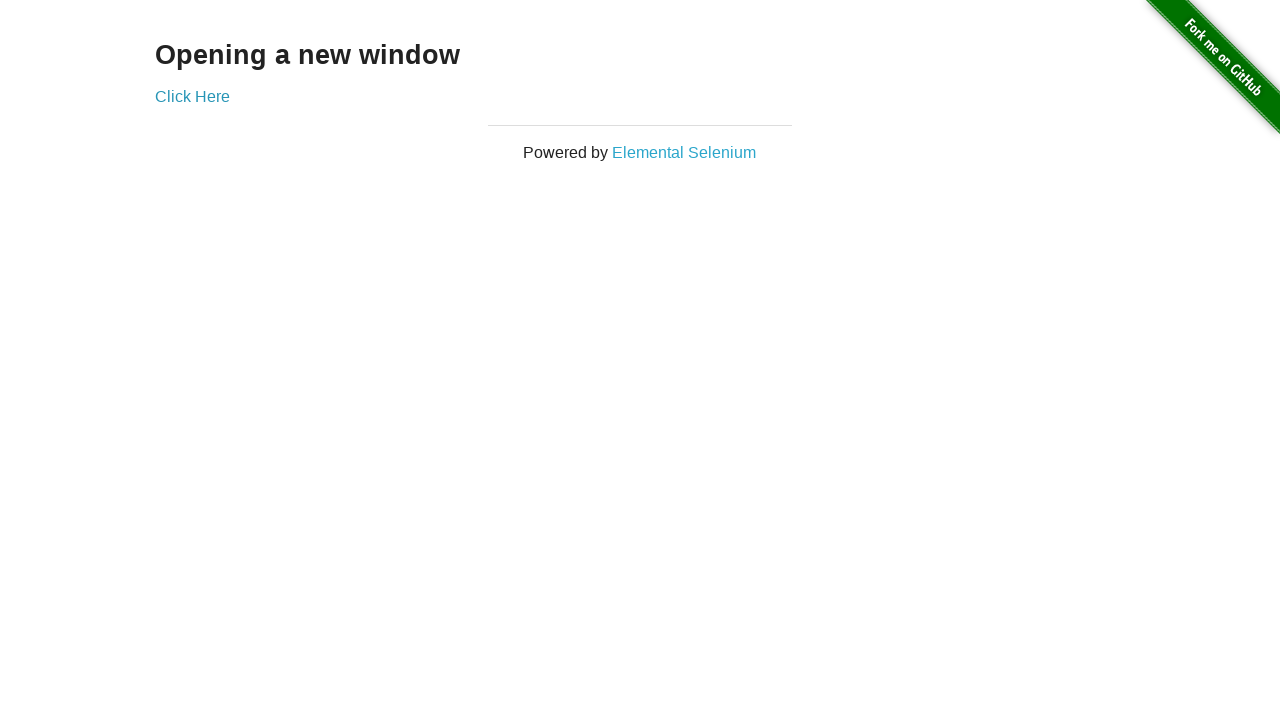

Switched to new window (window 2)
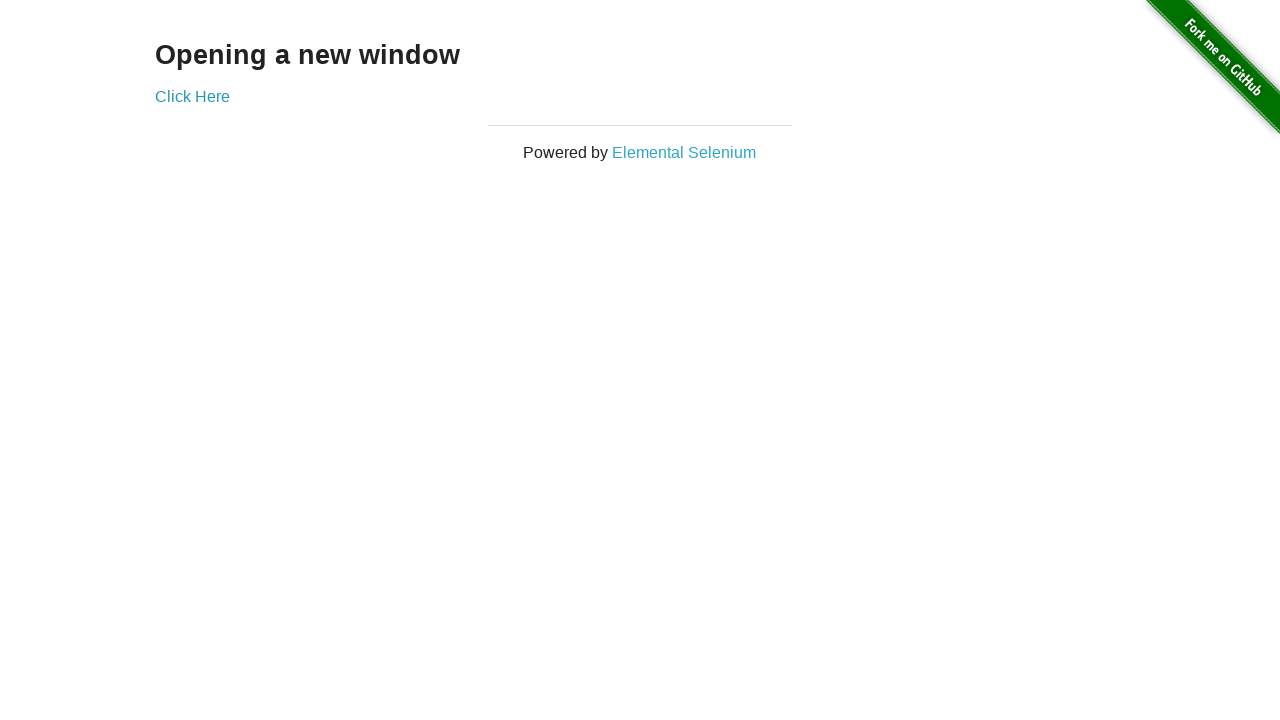

Switched back to original window (window 1)
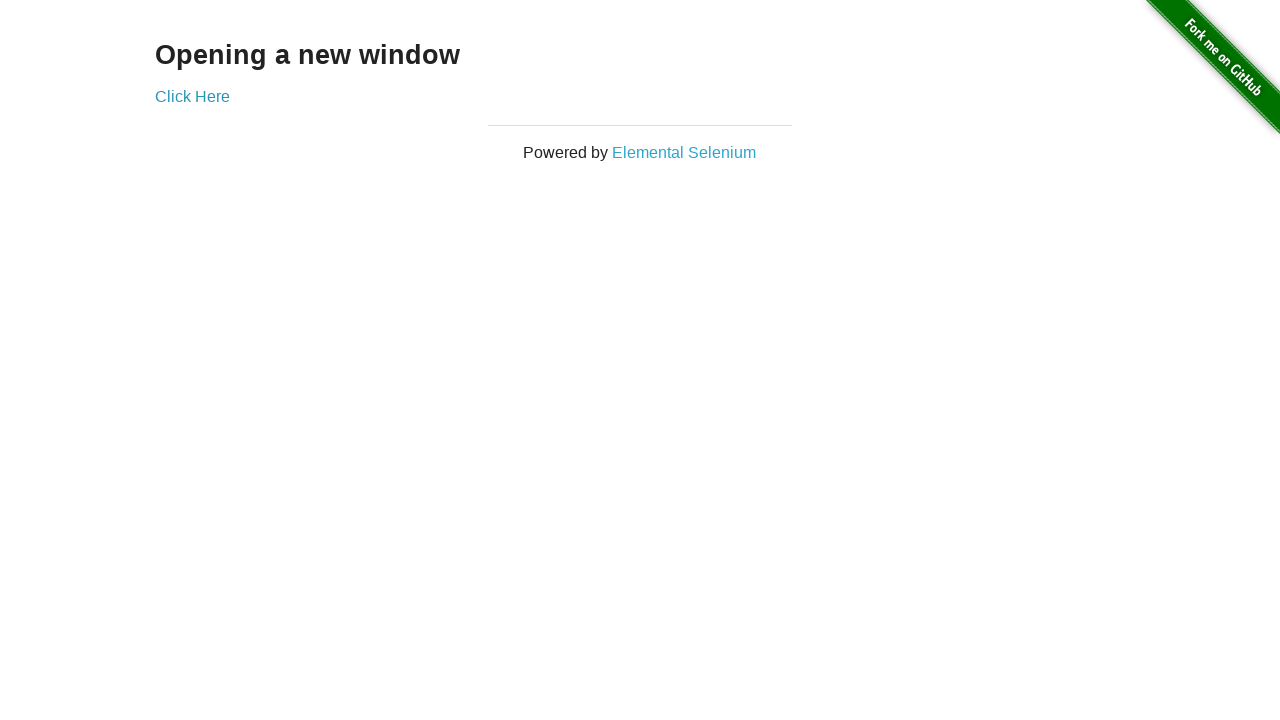

Switched back to new window (window 2)
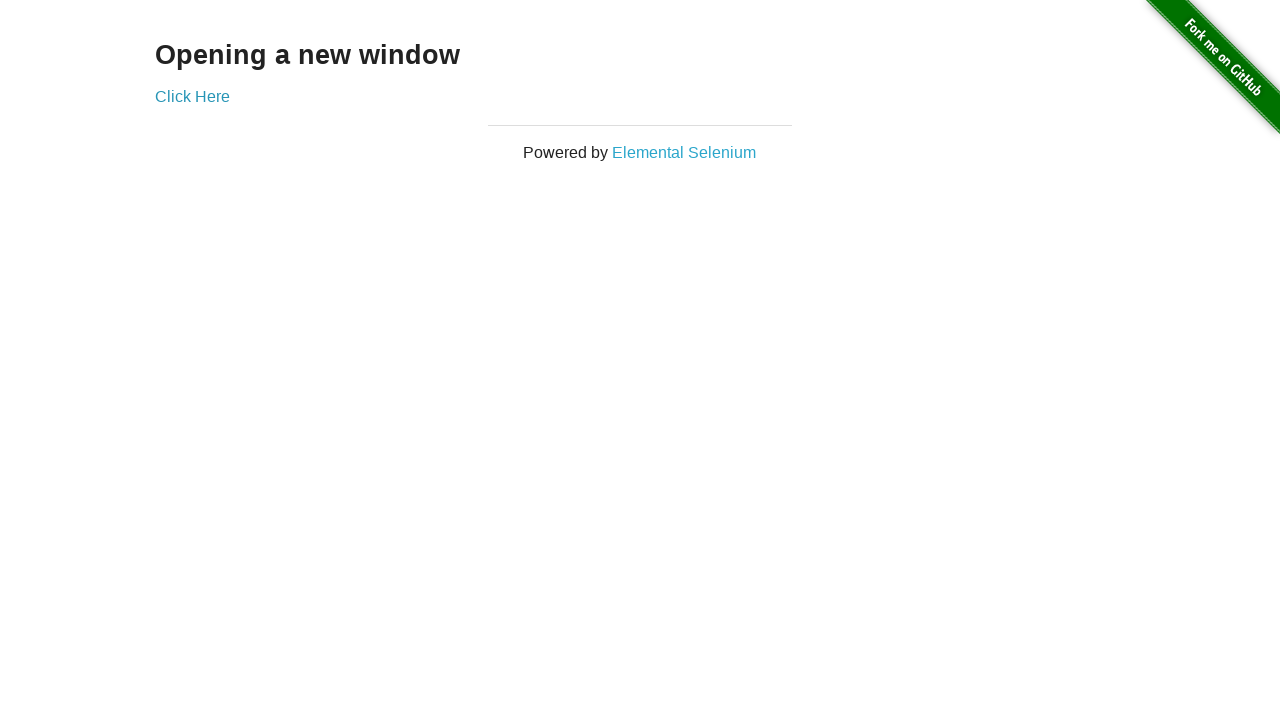

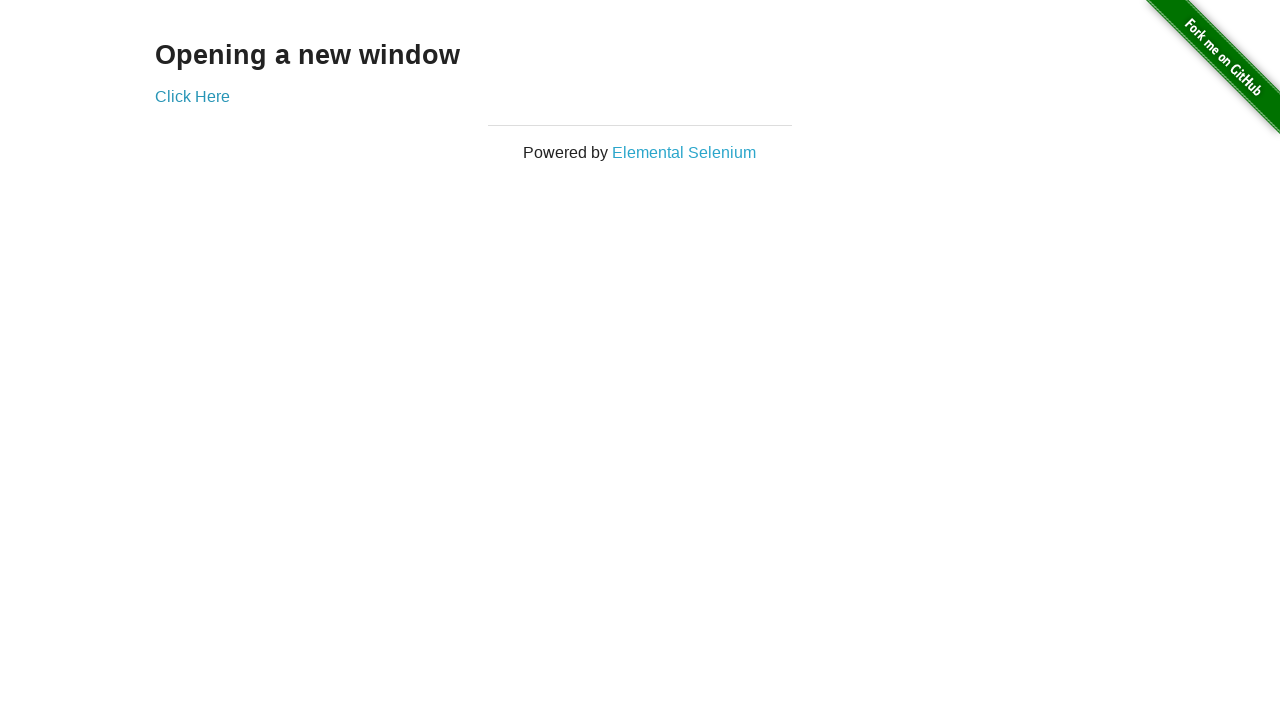